Tests infinite scroll functionality on Groupon by incrementally scrolling down the page to trigger lazy-loading of additional content until no more content loads.

Starting URL: https://www.groupon.com/local/miami/food-and-drink

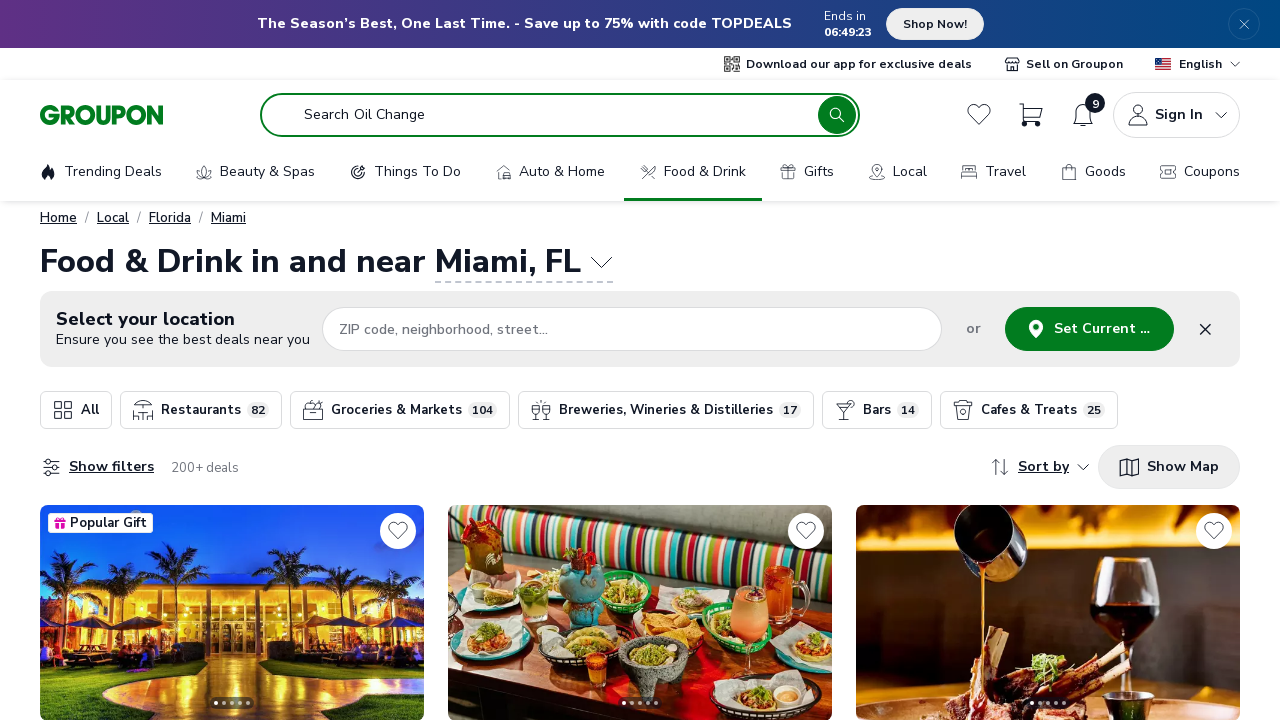

Waited 15 seconds for initial content to load on Groupon page
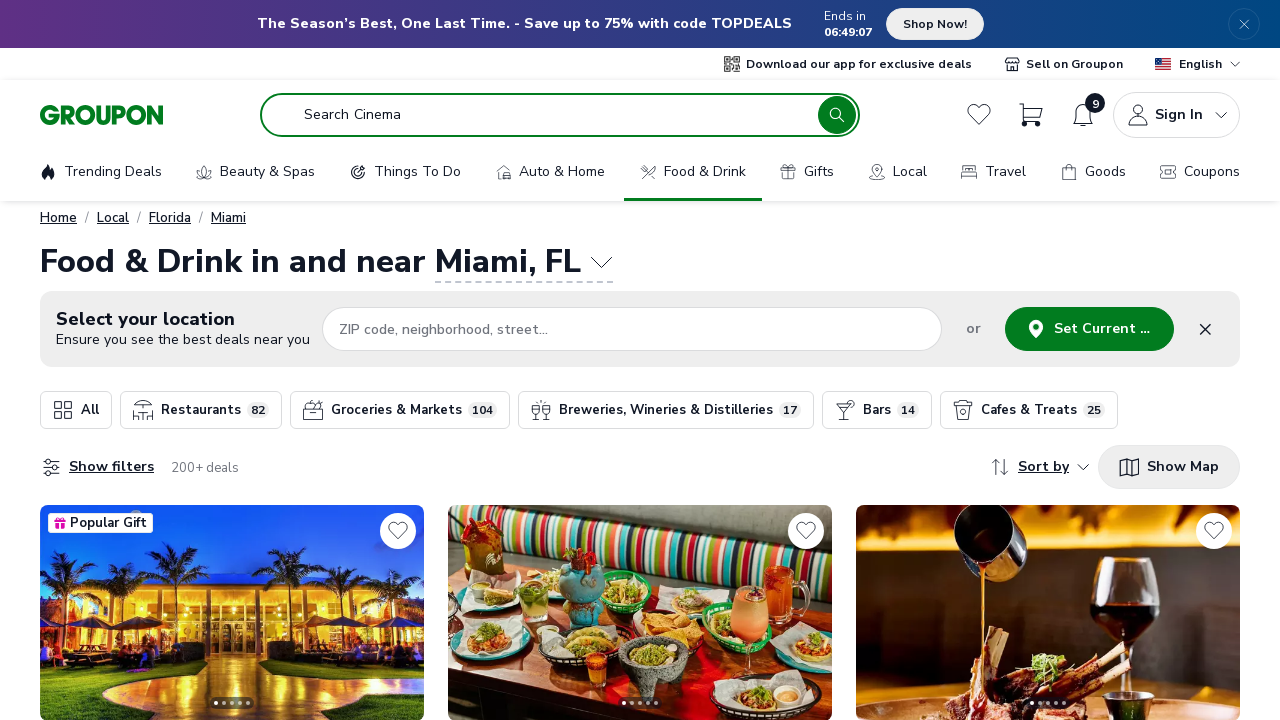

Retrieved initial scroll height: 7926px
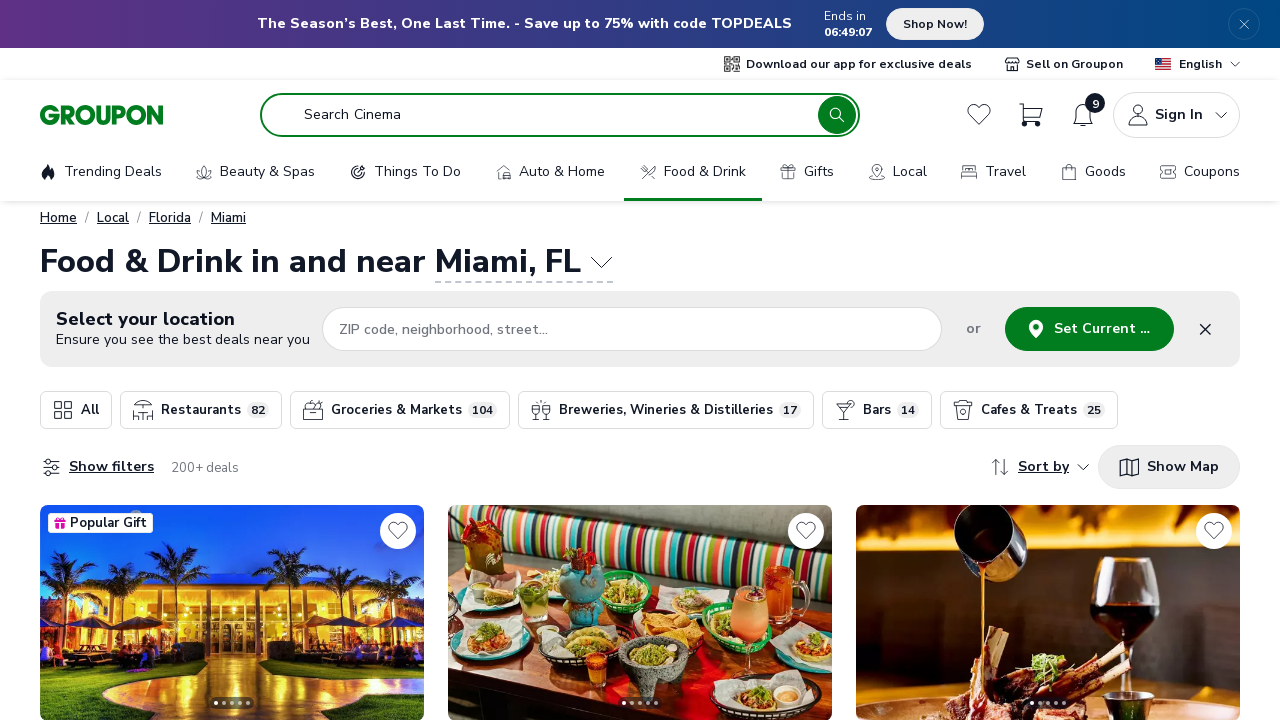

Scrolled down by 1000px to trigger lazy-loading
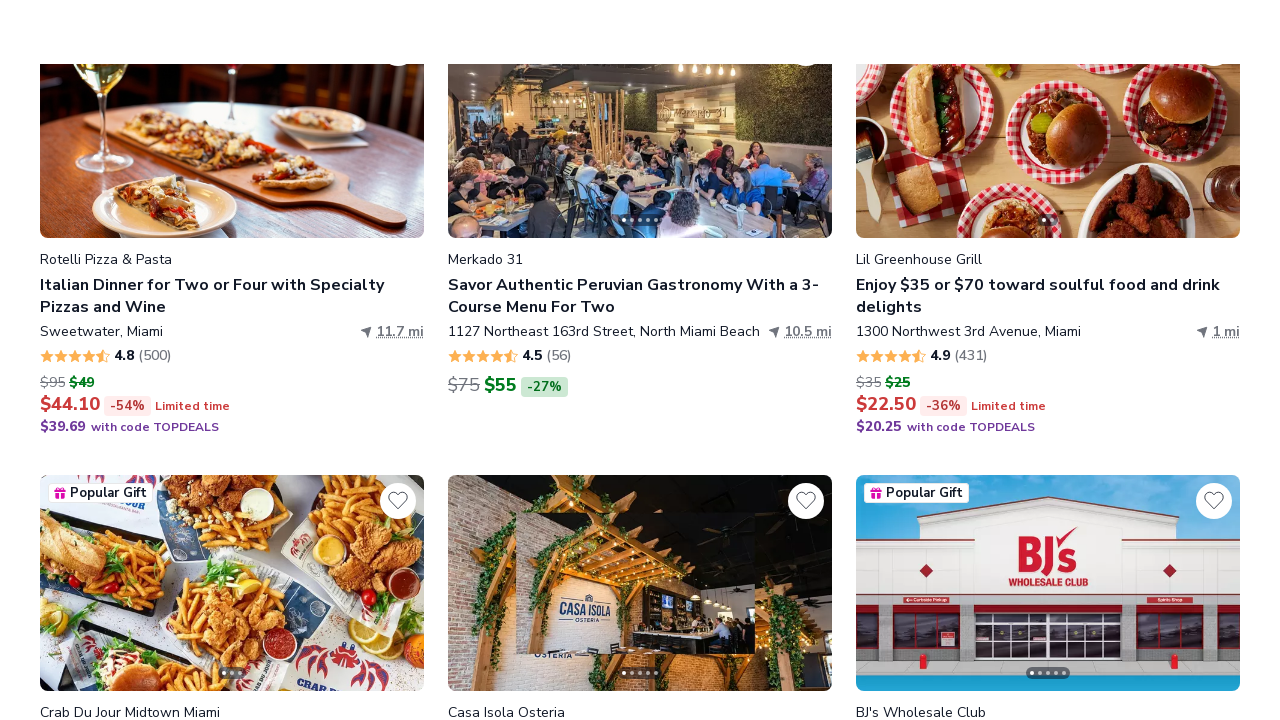

Waited 15 seconds for new content to load after scroll
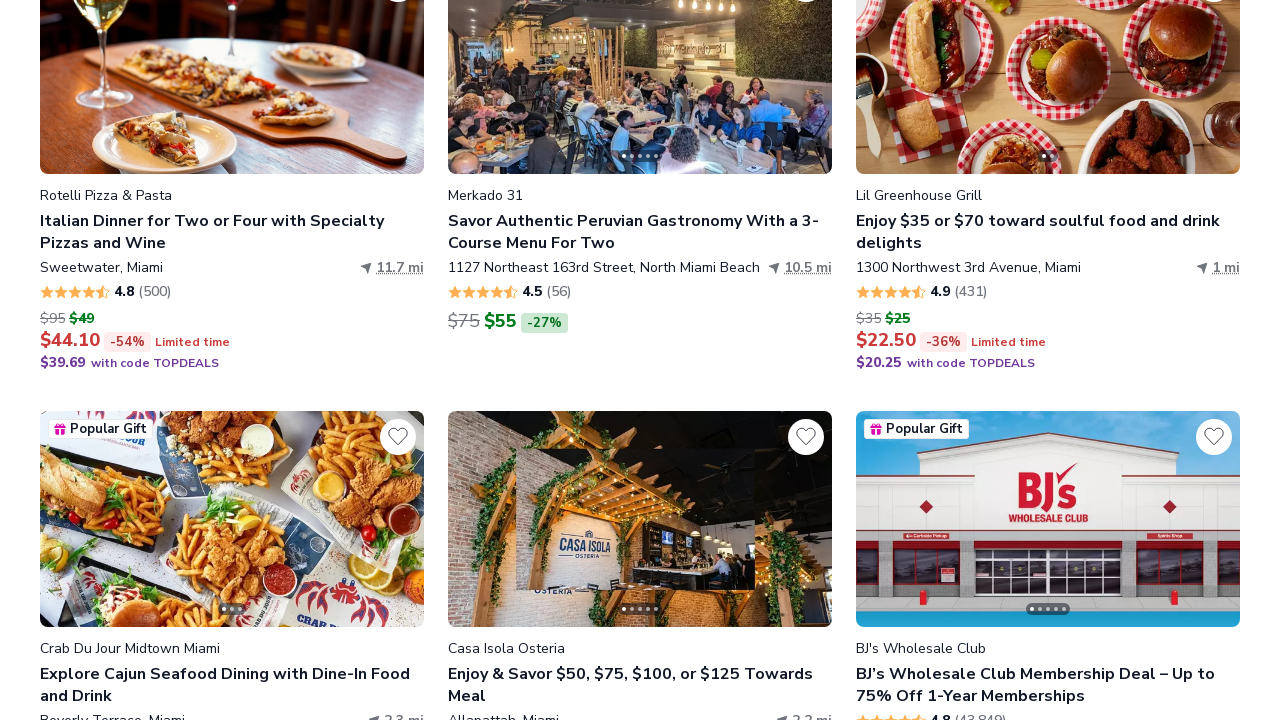

Retrieved new scroll height: 7926px (attempt 1)
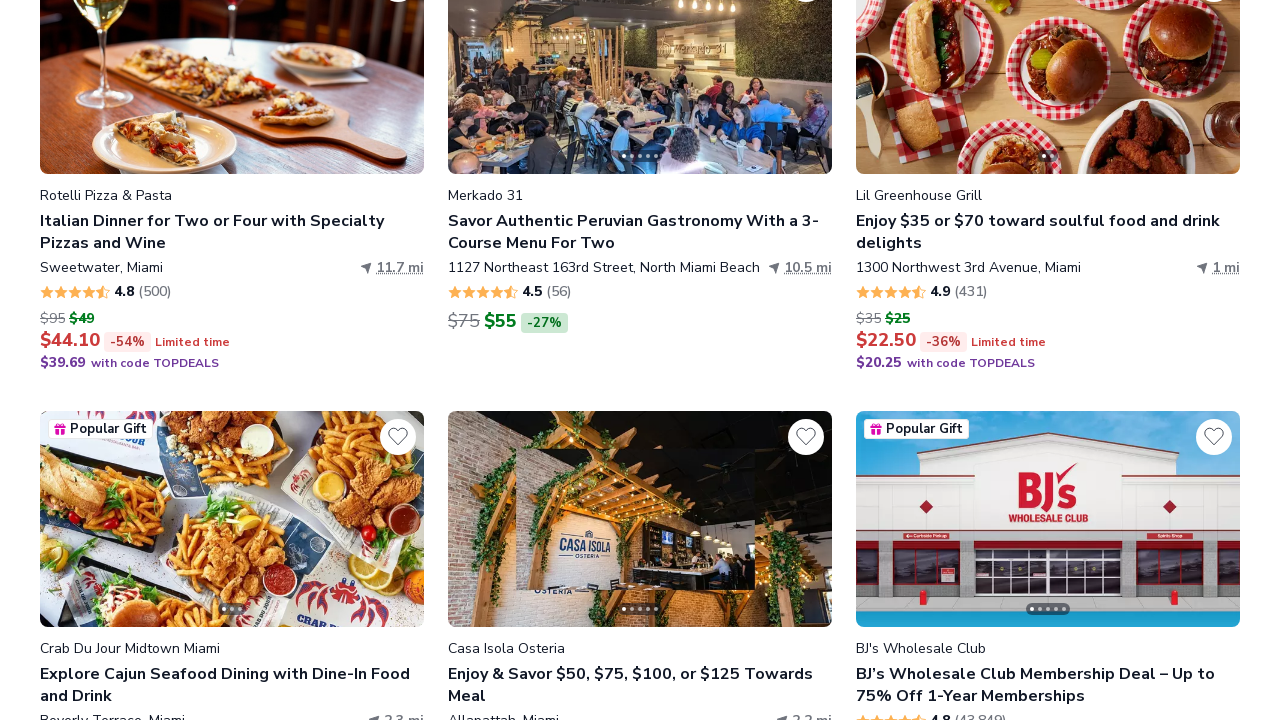

Stopped scrolling: new_height == last_height (True) or attempts > 10 (False)
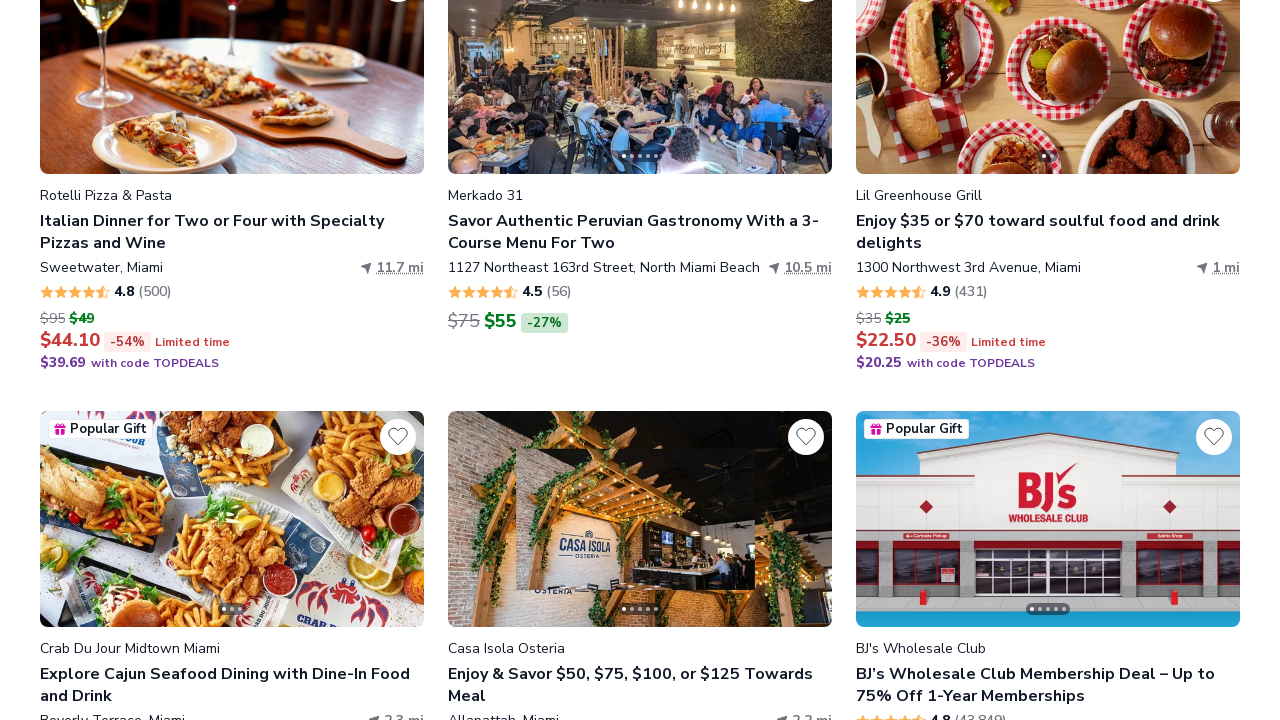

Verified that card elements (div[data-item-type='card']) have loaded on the page
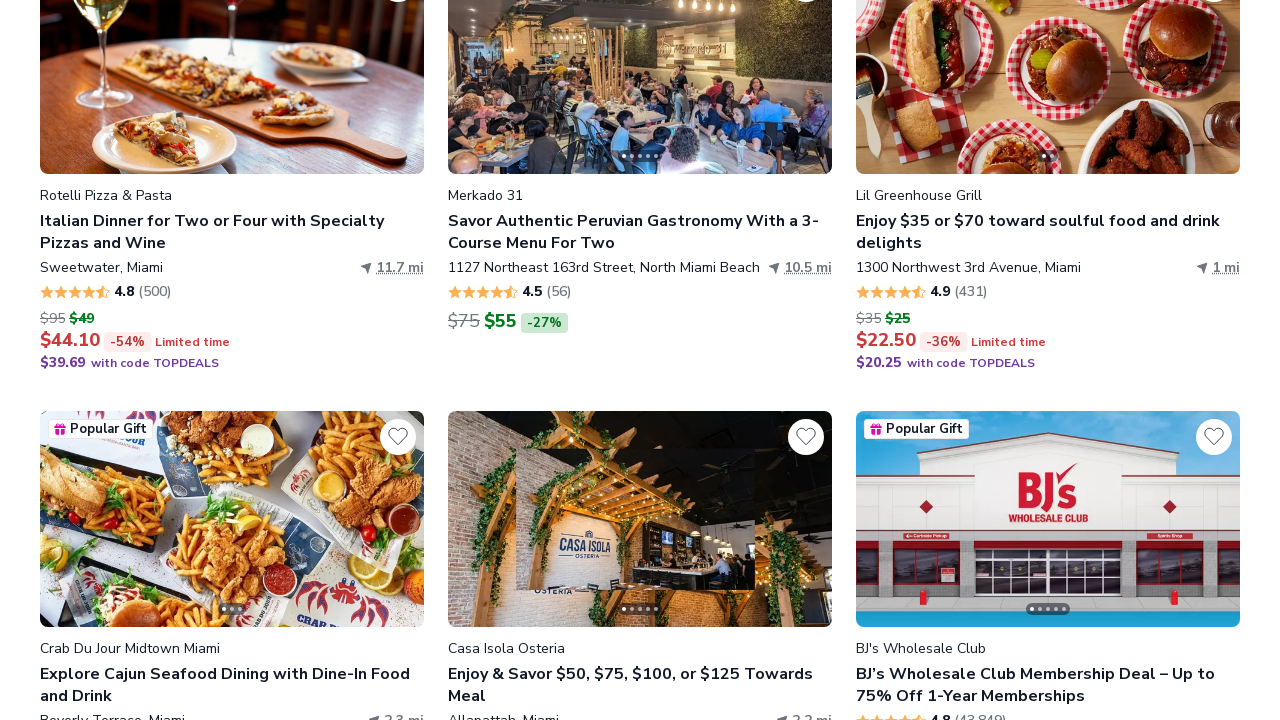

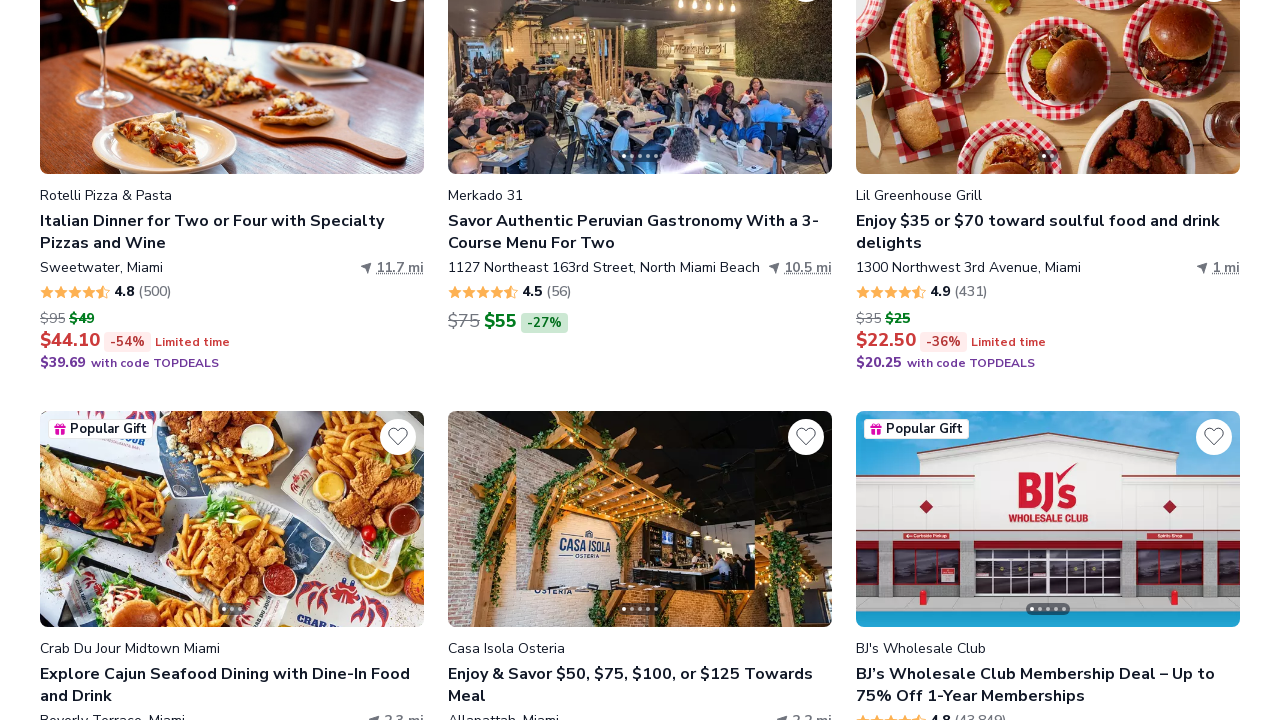